Tests browser tab handling by navigating to the DemoQA browser windows page and clicking a button that opens a new tab

Starting URL: https://demoqa.com/browser-windows

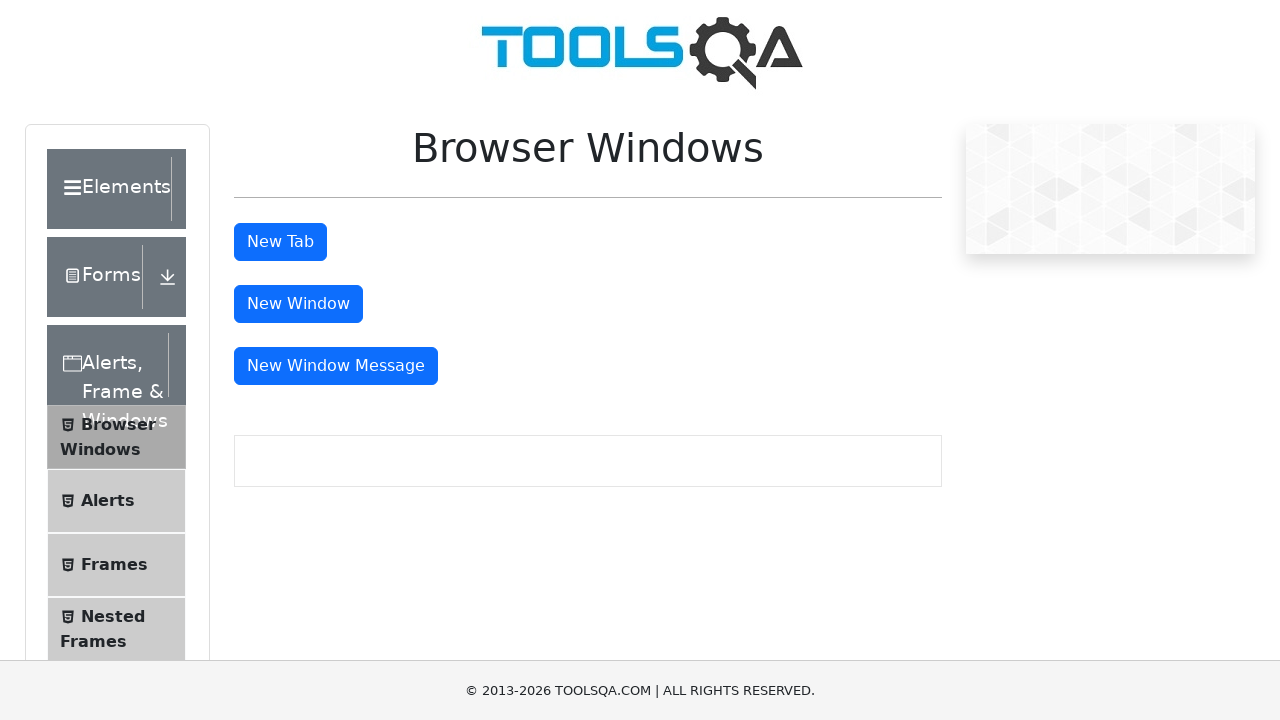

Navigated to DemoQA browser windows page
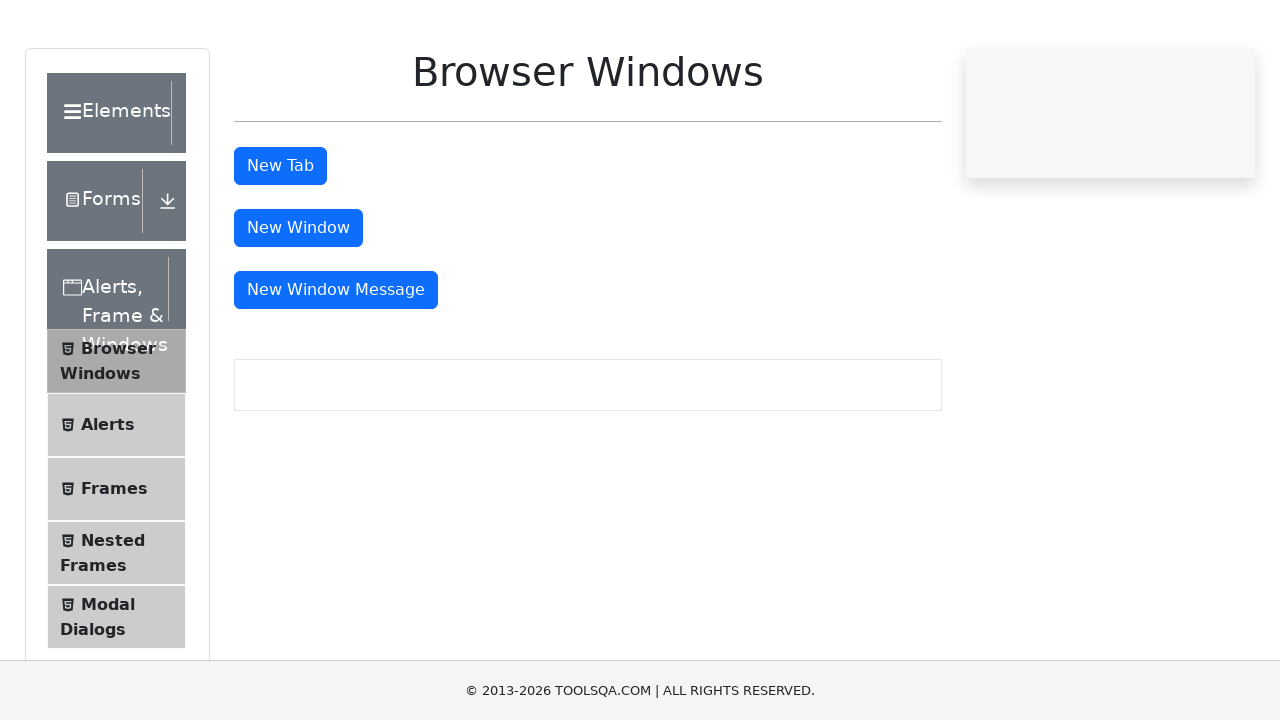

Clicked the 'New Tab' button at (280, 242) on #tabButton
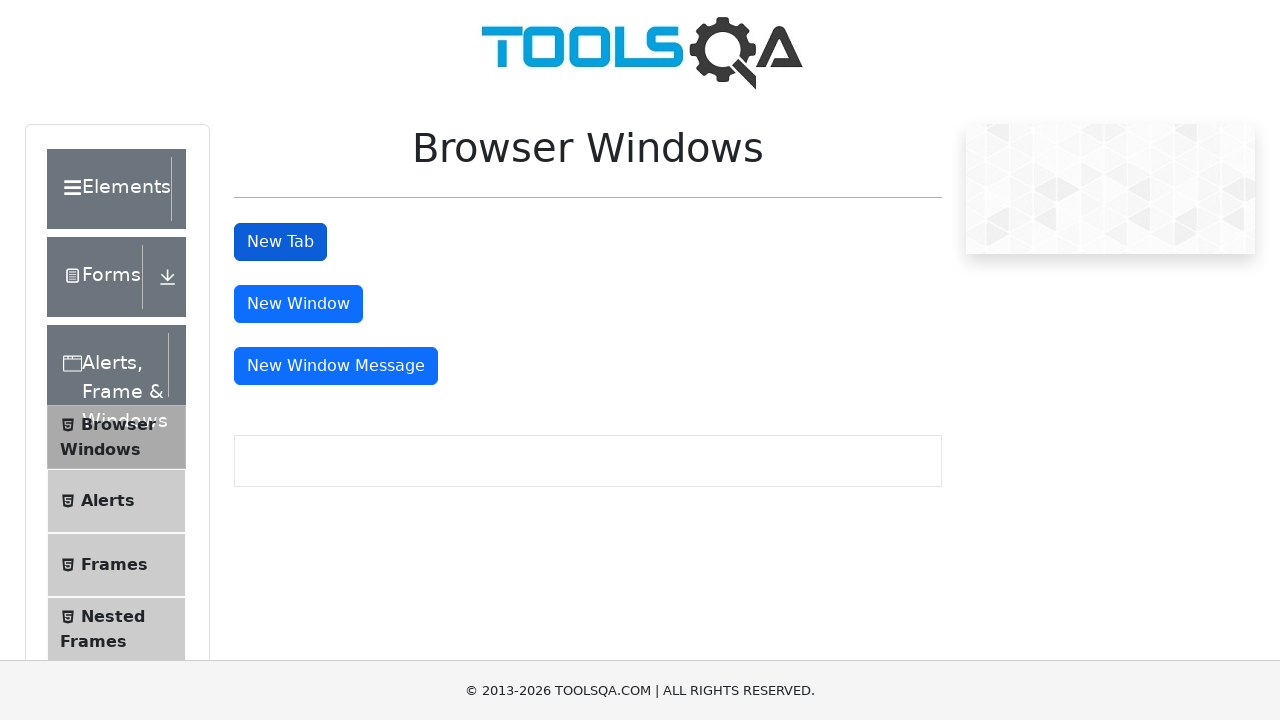

Clicked 'New Tab' button again and waited for new page to open at (280, 242) on #tabButton
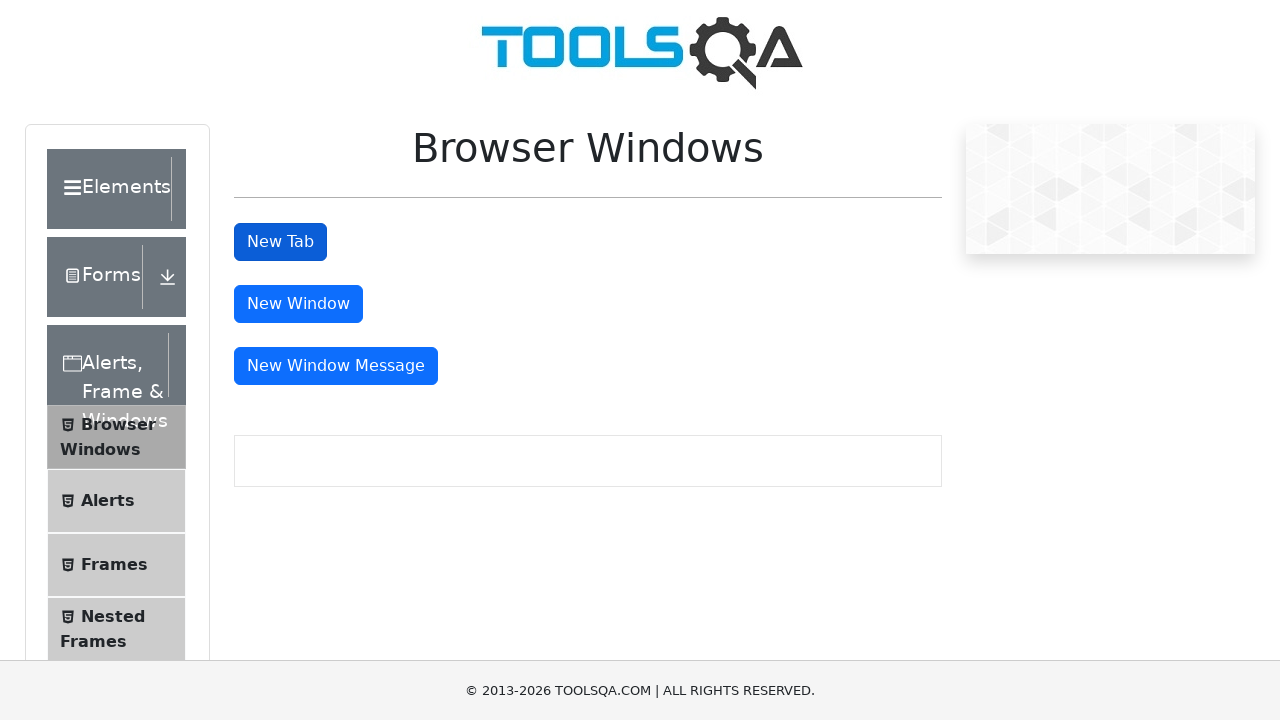

New page loaded successfully
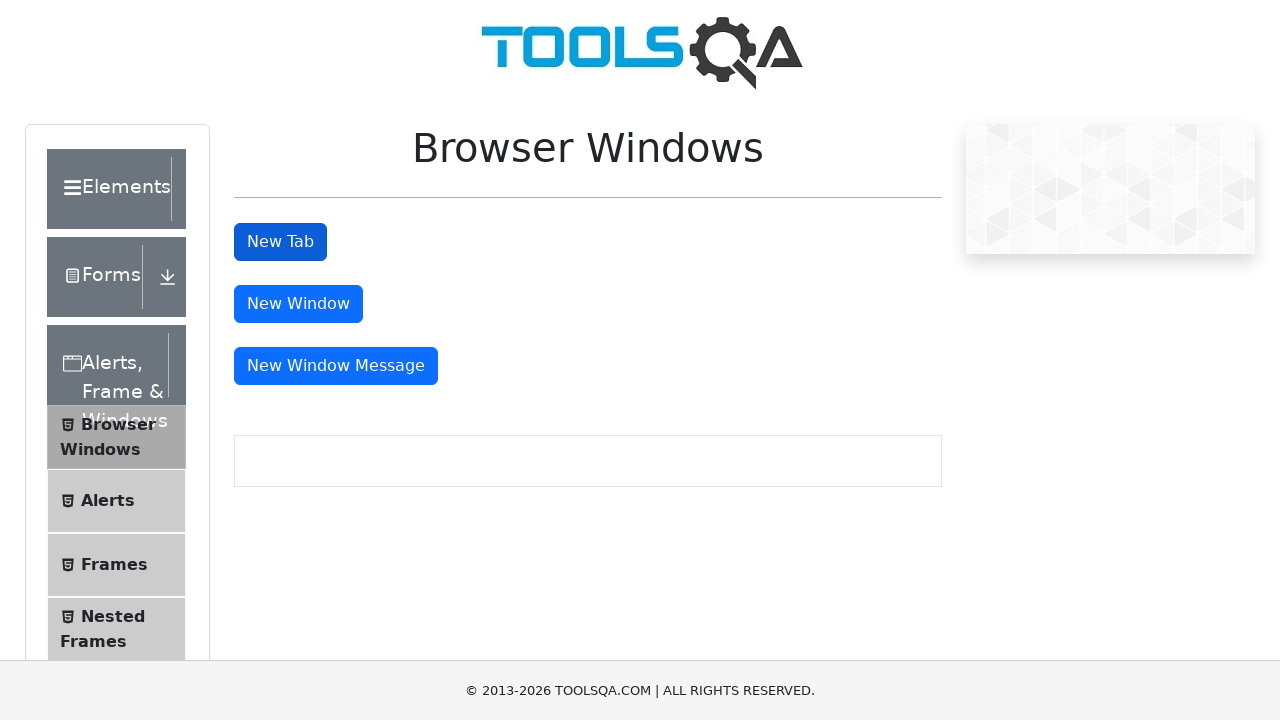

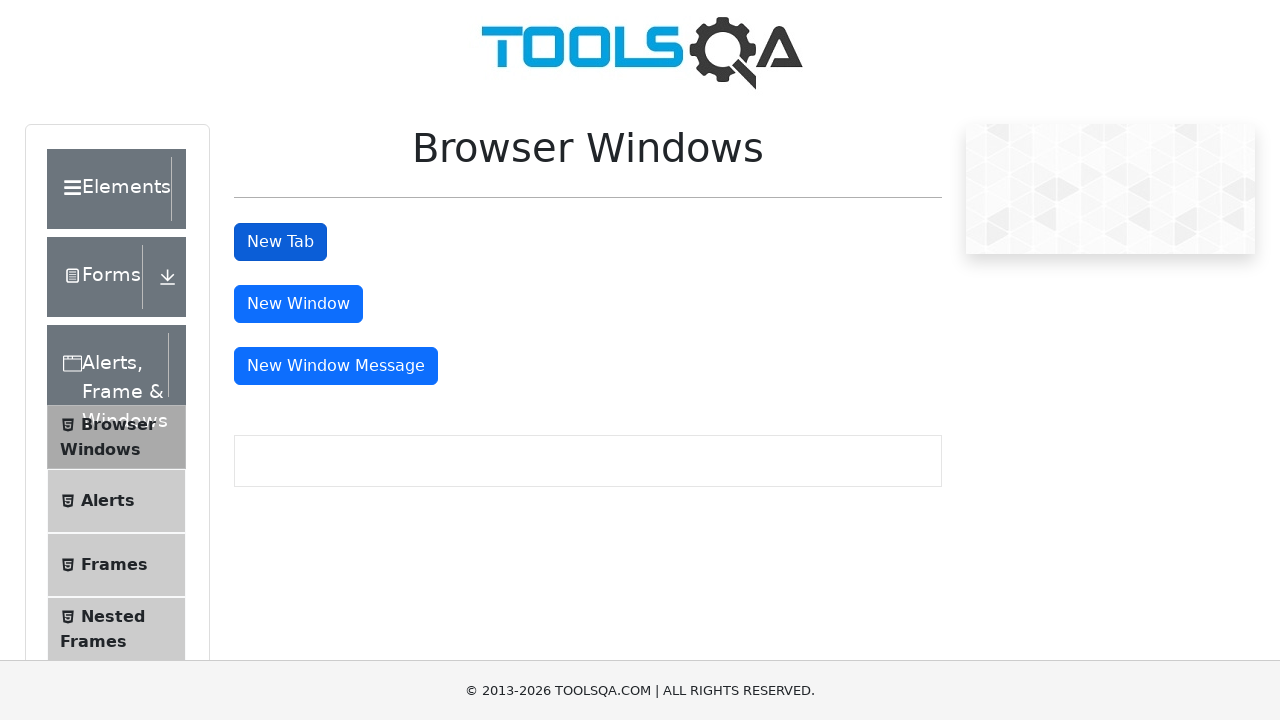